Tests that the form accepts age value of zero and successfully registers

Starting URL: https://davi-vert.vercel.app/index.html

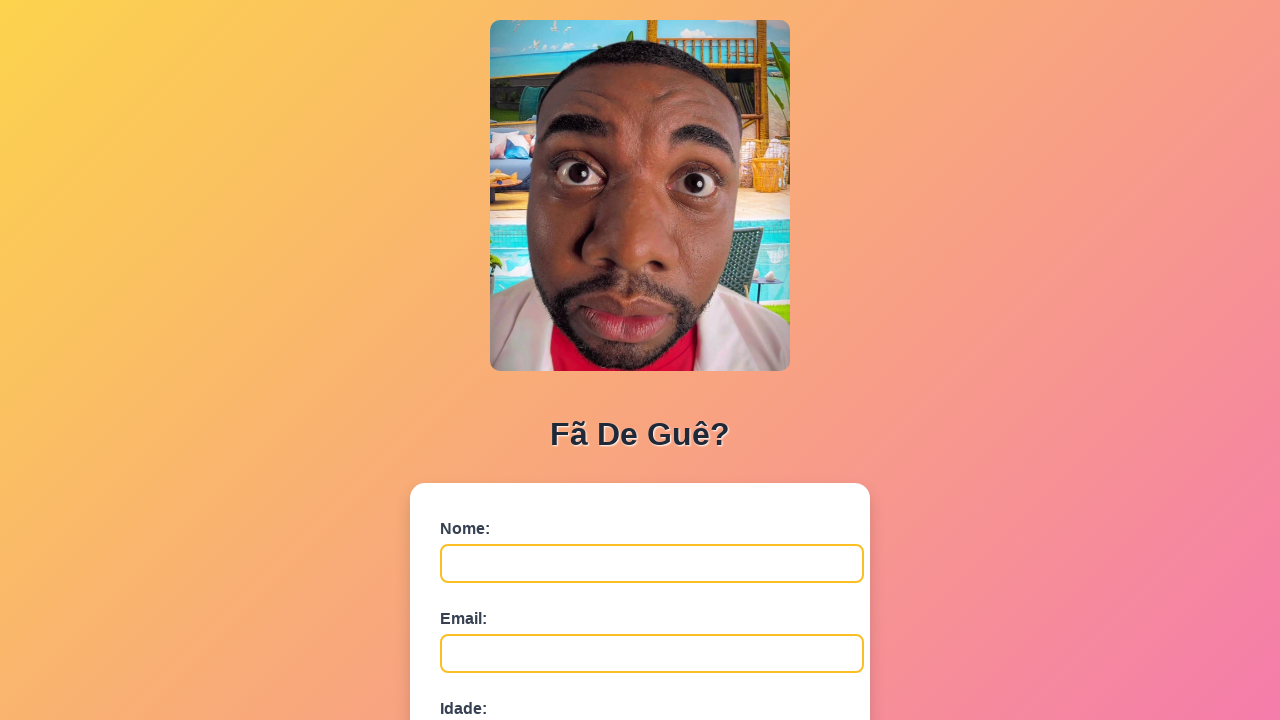

Cleared localStorage
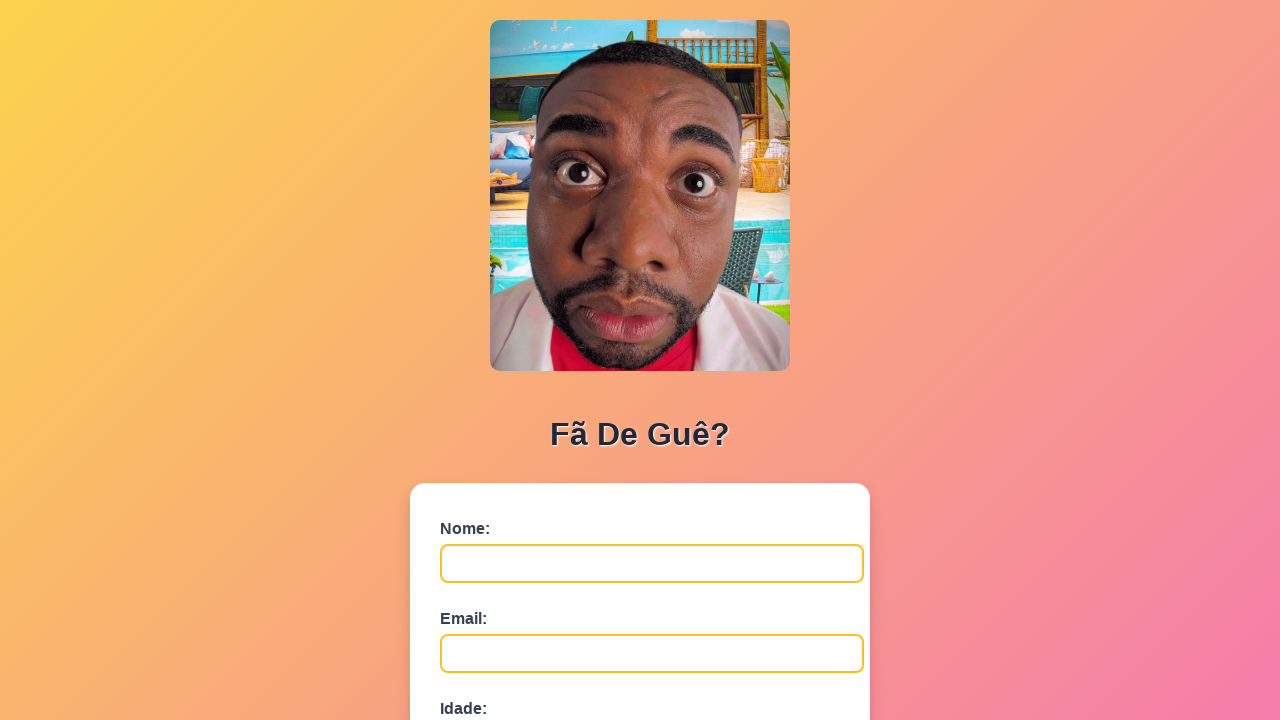

Filled name field with 'Maria Silva Santos' on #nome
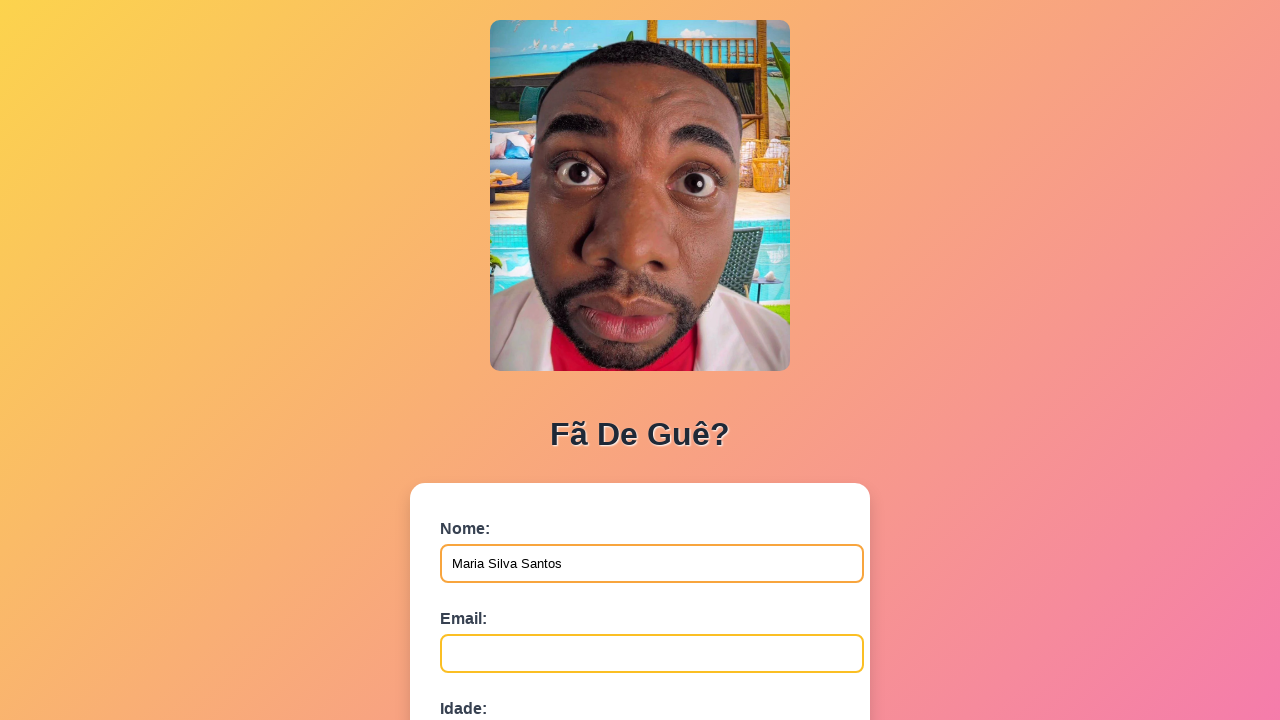

Filled email field with 'maria.silva@example.com' on #email
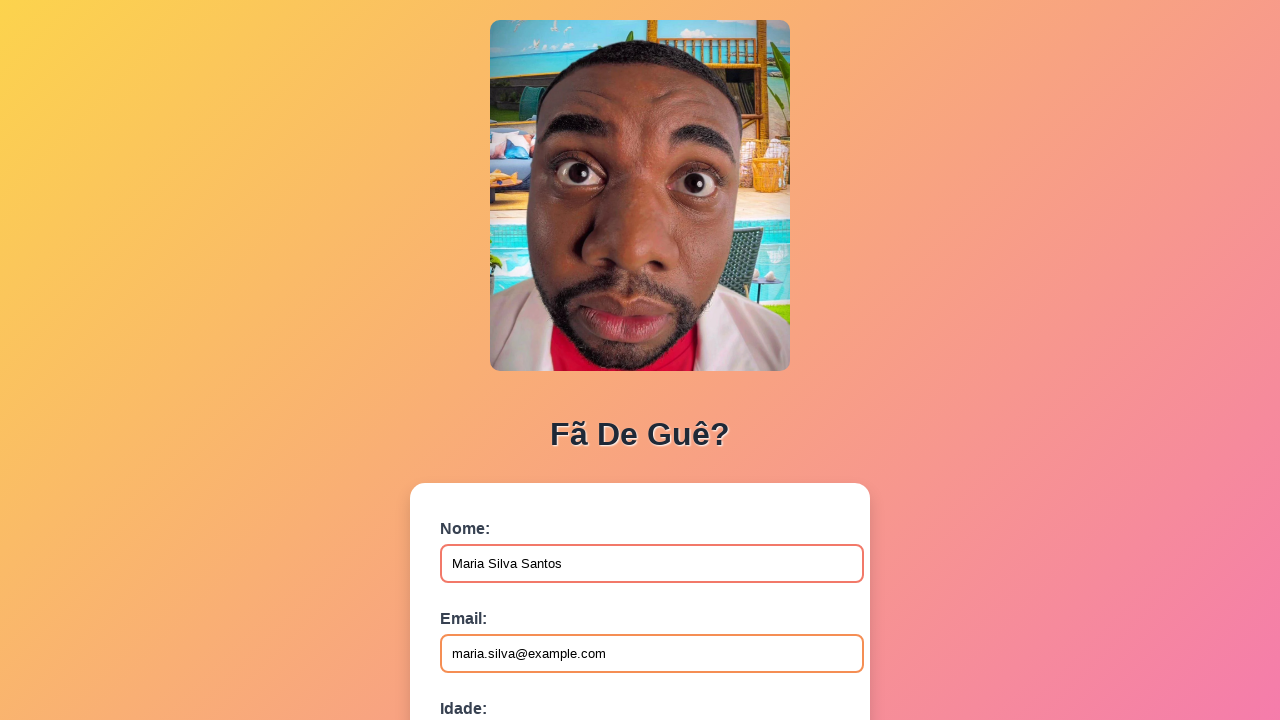

Filled age field with value '0' on #idade
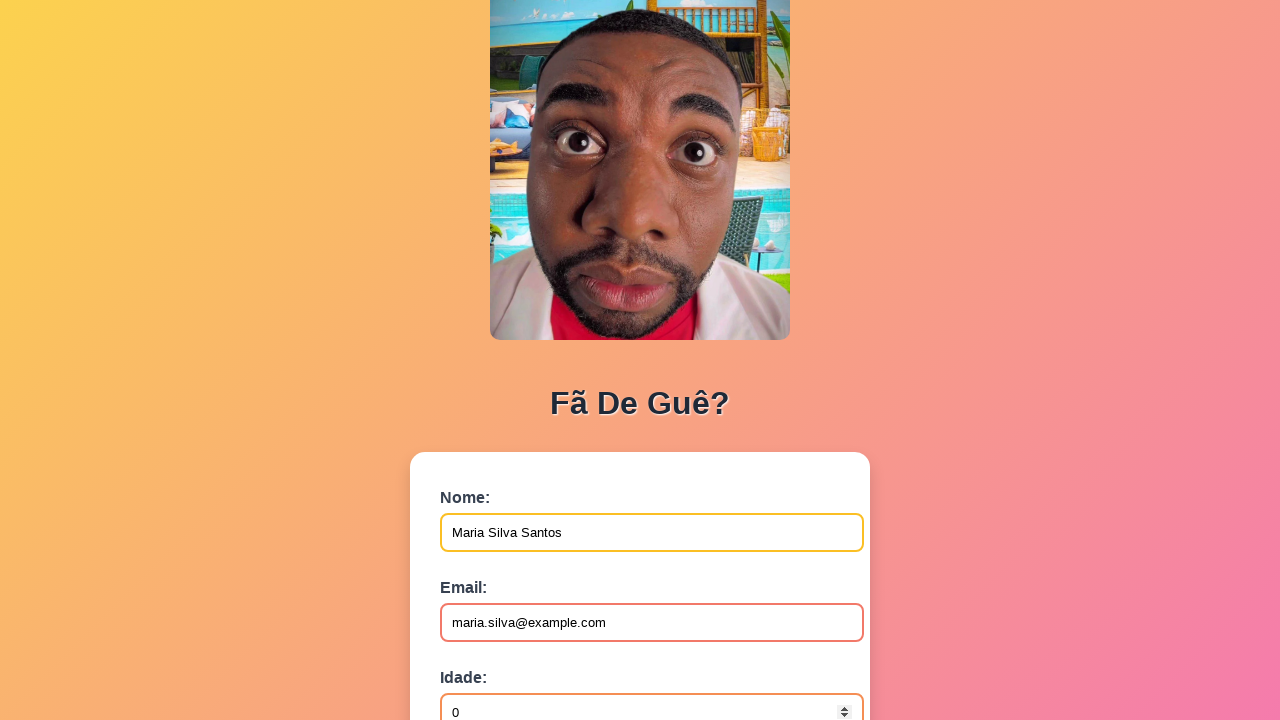

Clicked submit button to register form at (490, 569) on button[type='submit']
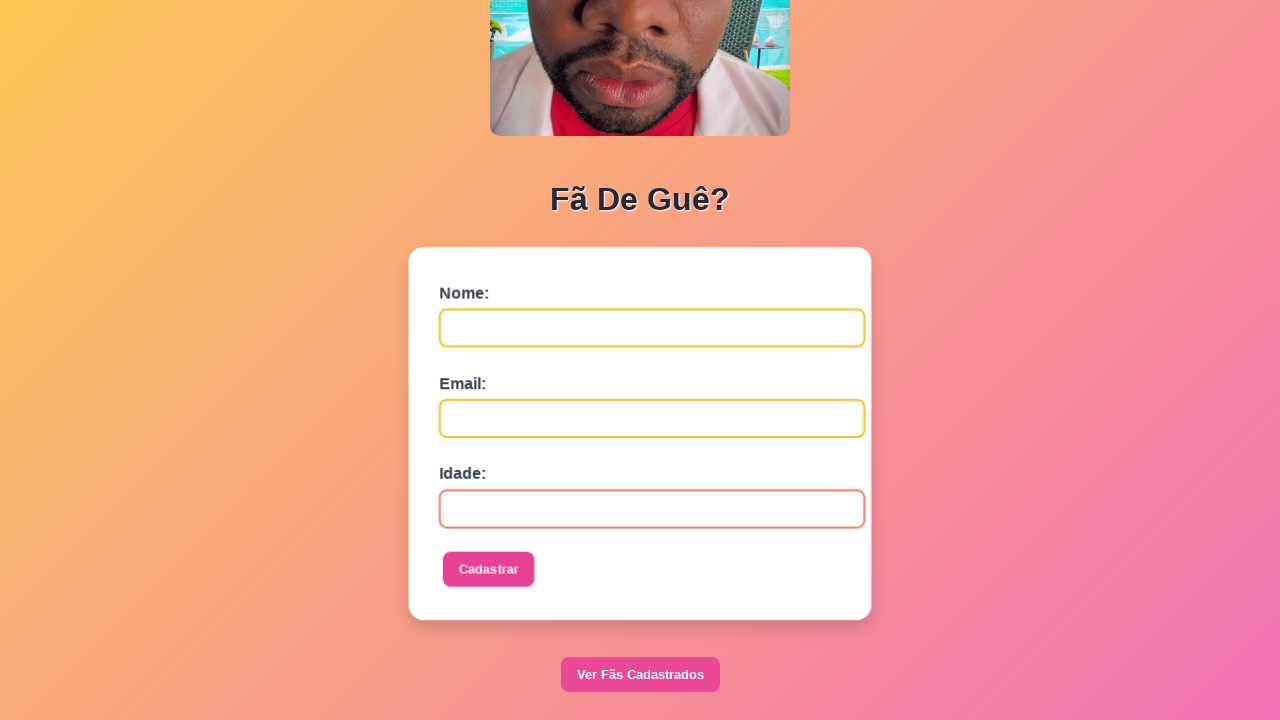

Set up dialog handler to accept alerts
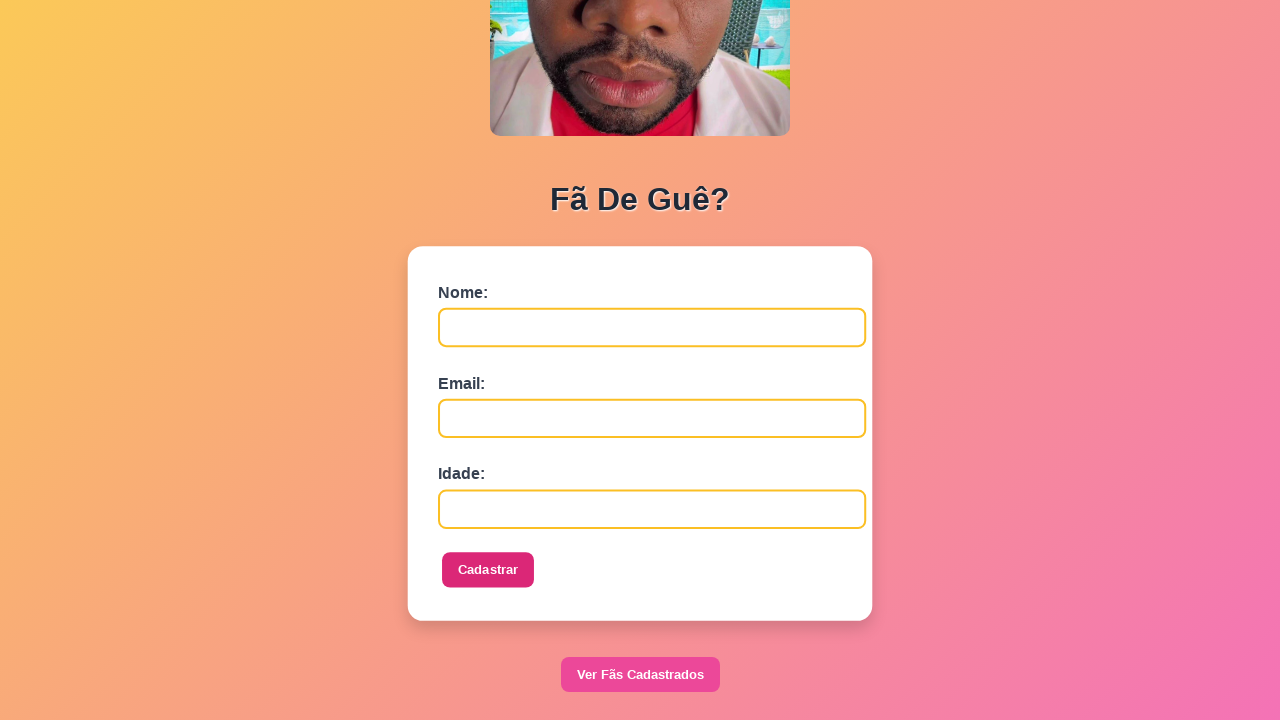

Waited 500ms for form processing
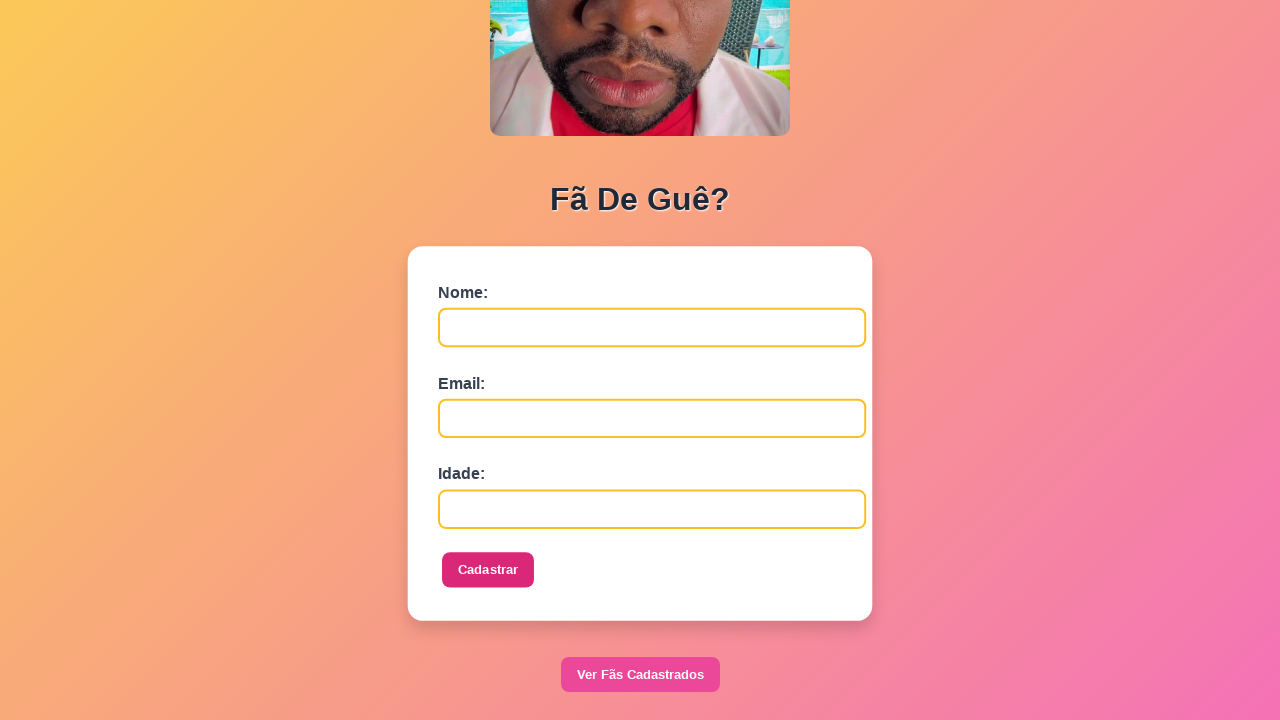

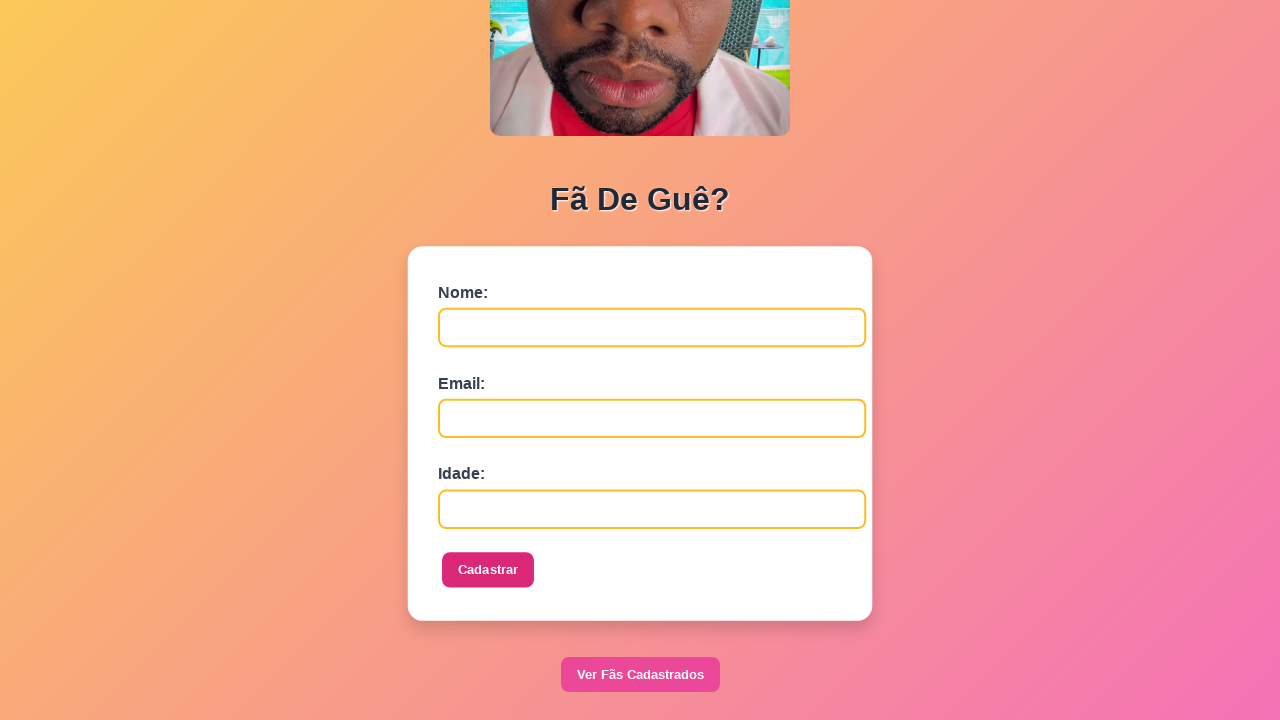